Tests a registration form by filling out personal information fields including name, address, email, phone, gender, hobbies, skills, country, and date of birth on a demo automation testing site.

Starting URL: https://demo.automationtesting.in/Register.html

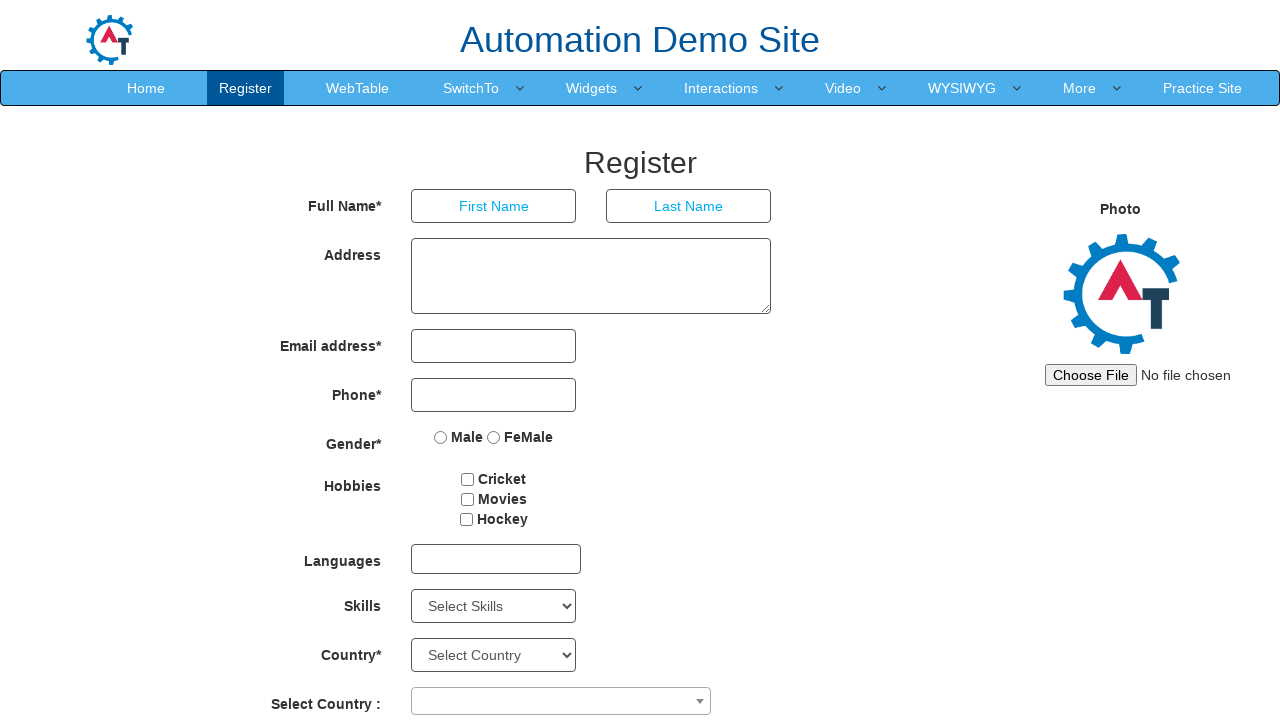

Filled first name field with 'Nagaraja' on input[ng-model='FirstName']
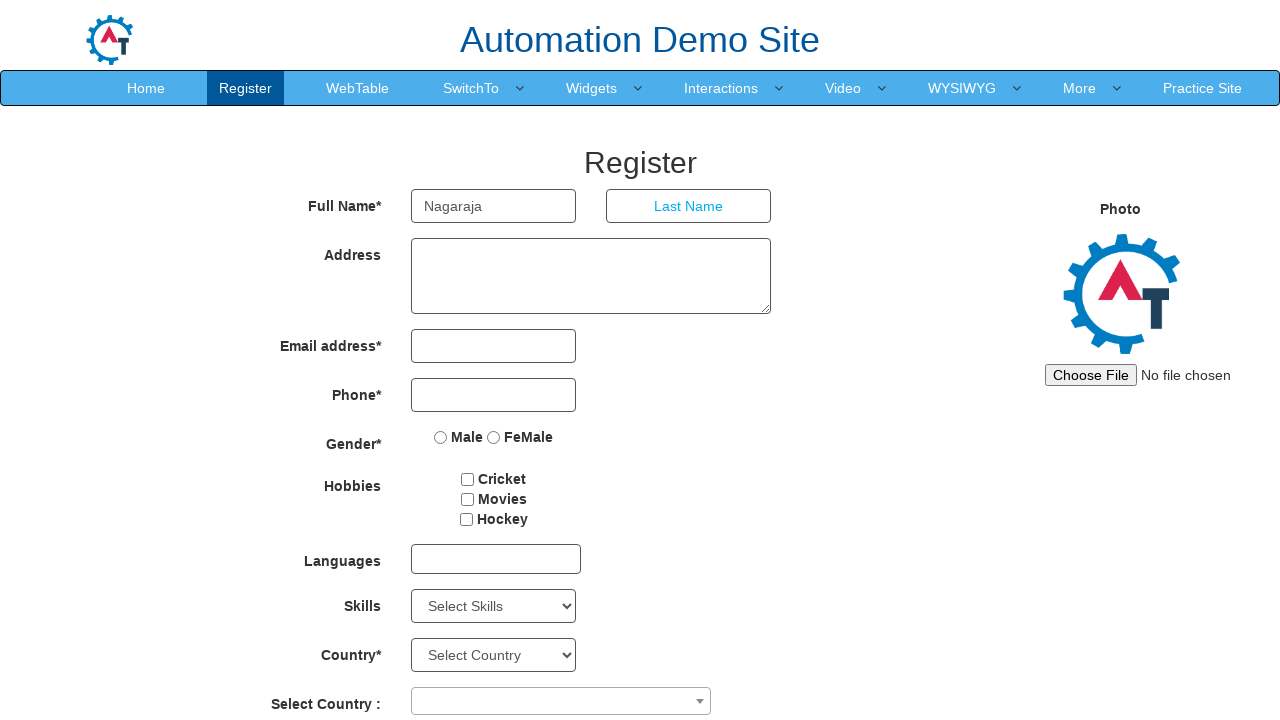

Filled last name field with 'Vijayakumar' on input[placeholder='Last Name']
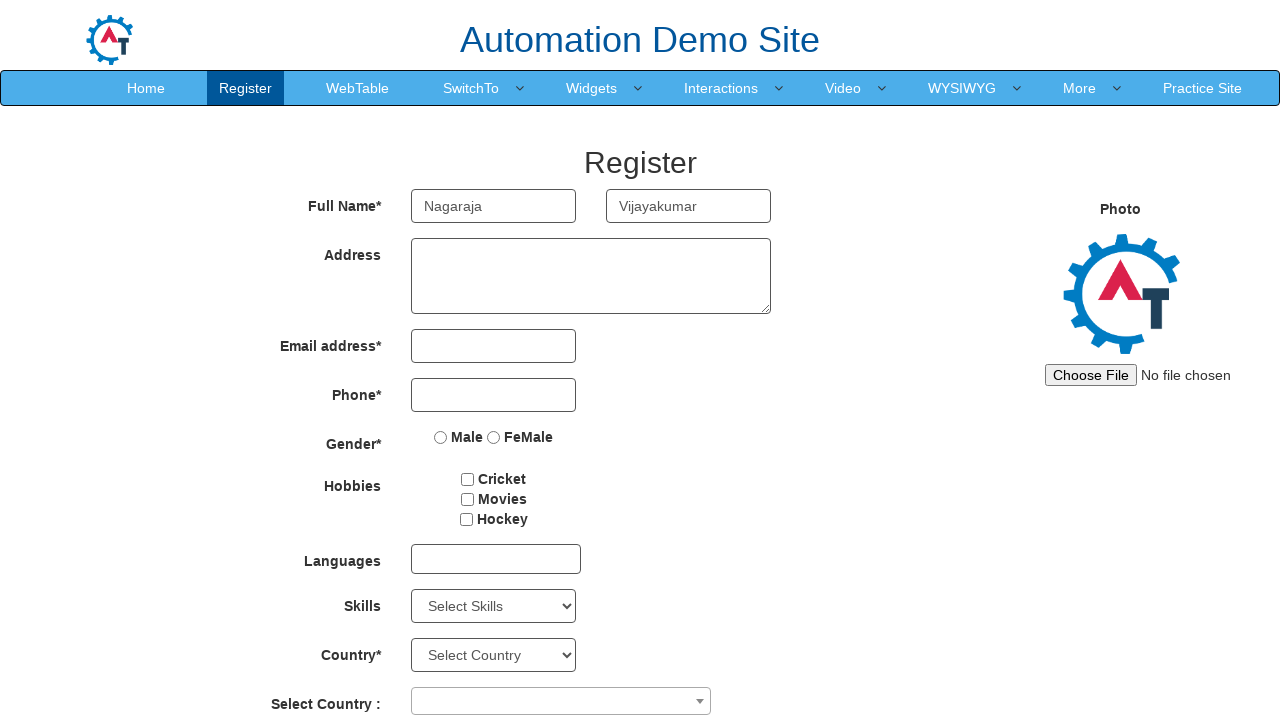

Filled address field with 'No.15, Ilangovadigal street, Pallikaranai' on textarea[rows='3']
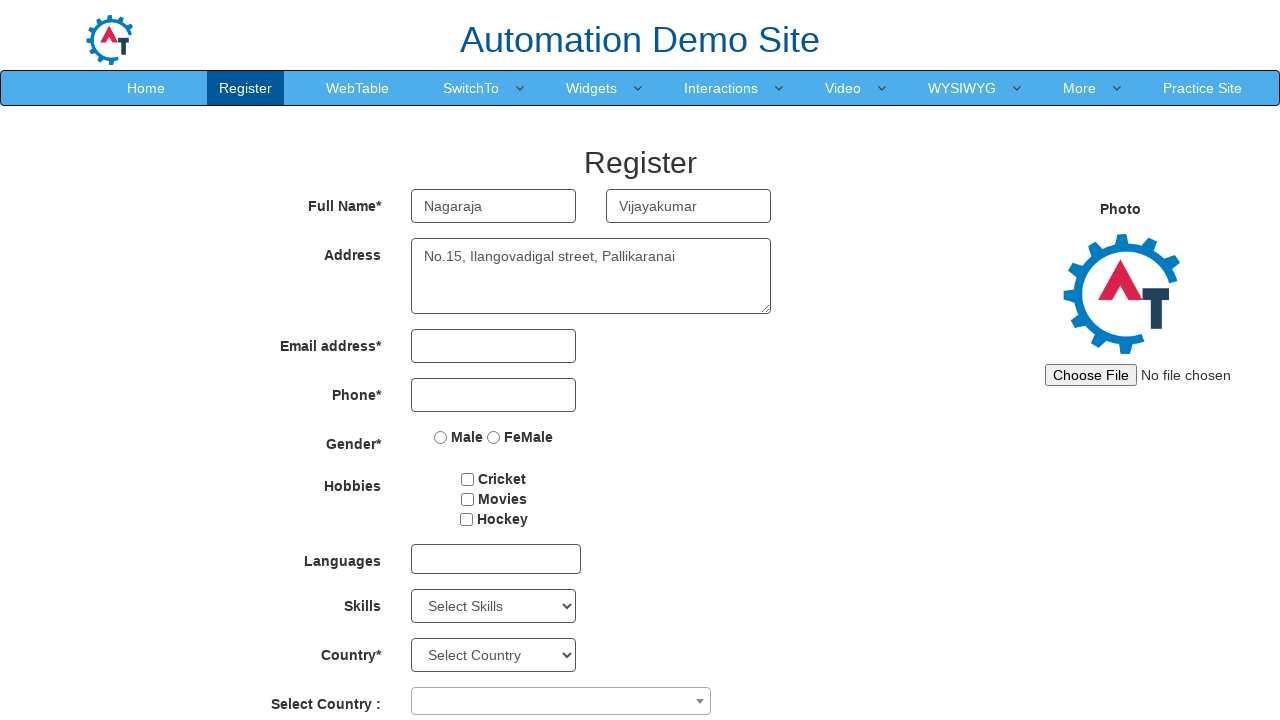

Filled email field with 'nagarajavijayakumar25@gmail.com' using JavaScript
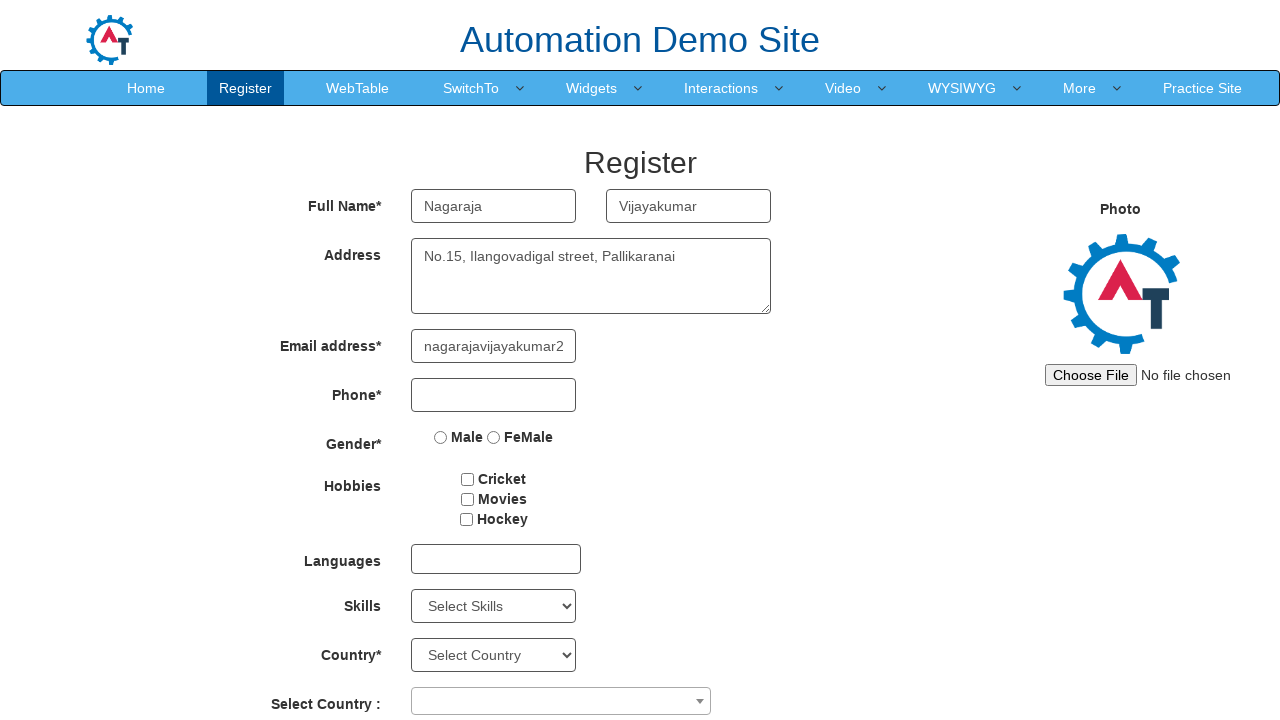

Filled phone number field with '9876543210' on input[type='tel']
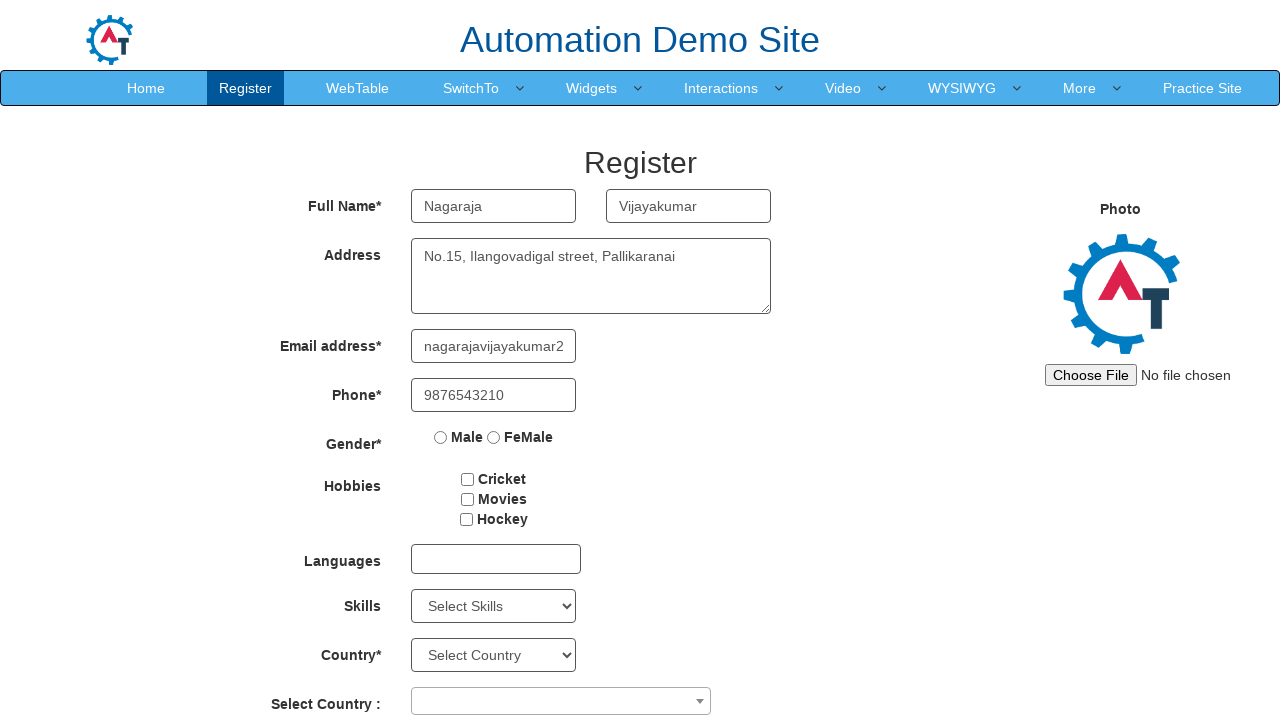

Selected male gender radio button at (441, 437) on input[name='radiooptions']:first-of-type
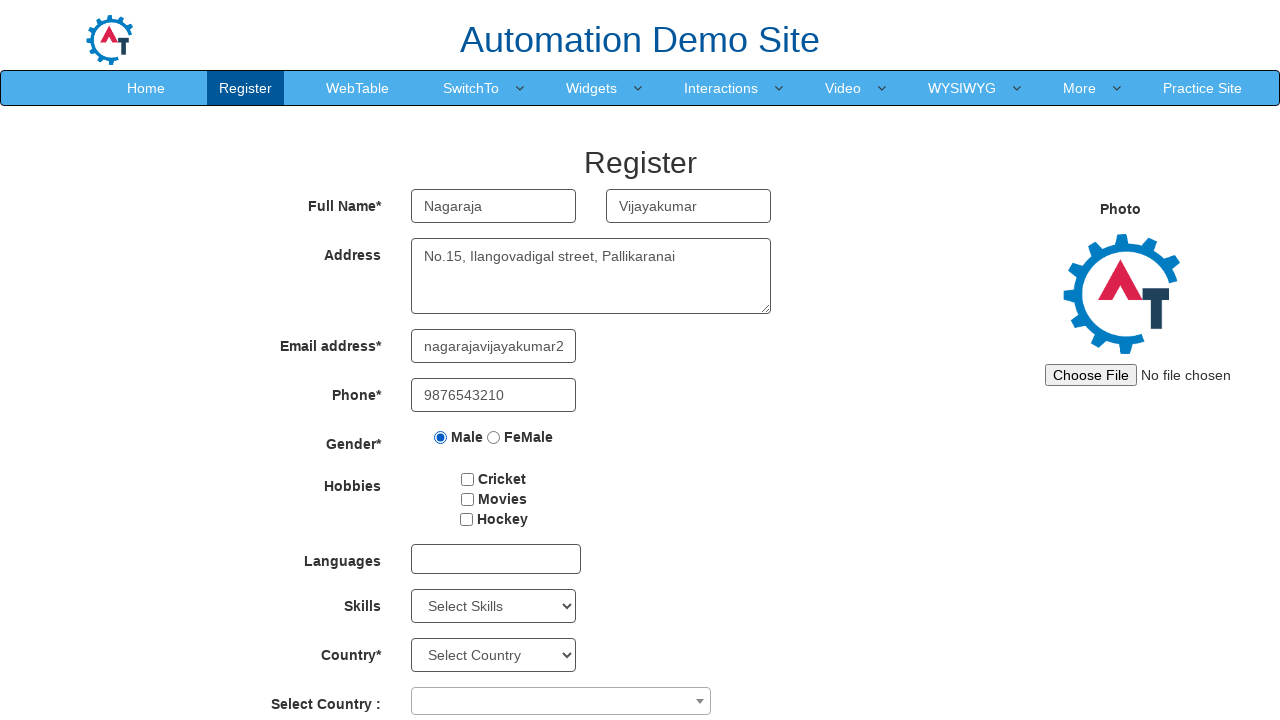

Selected first hobby checkbox at (468, 479) on #checkbox1
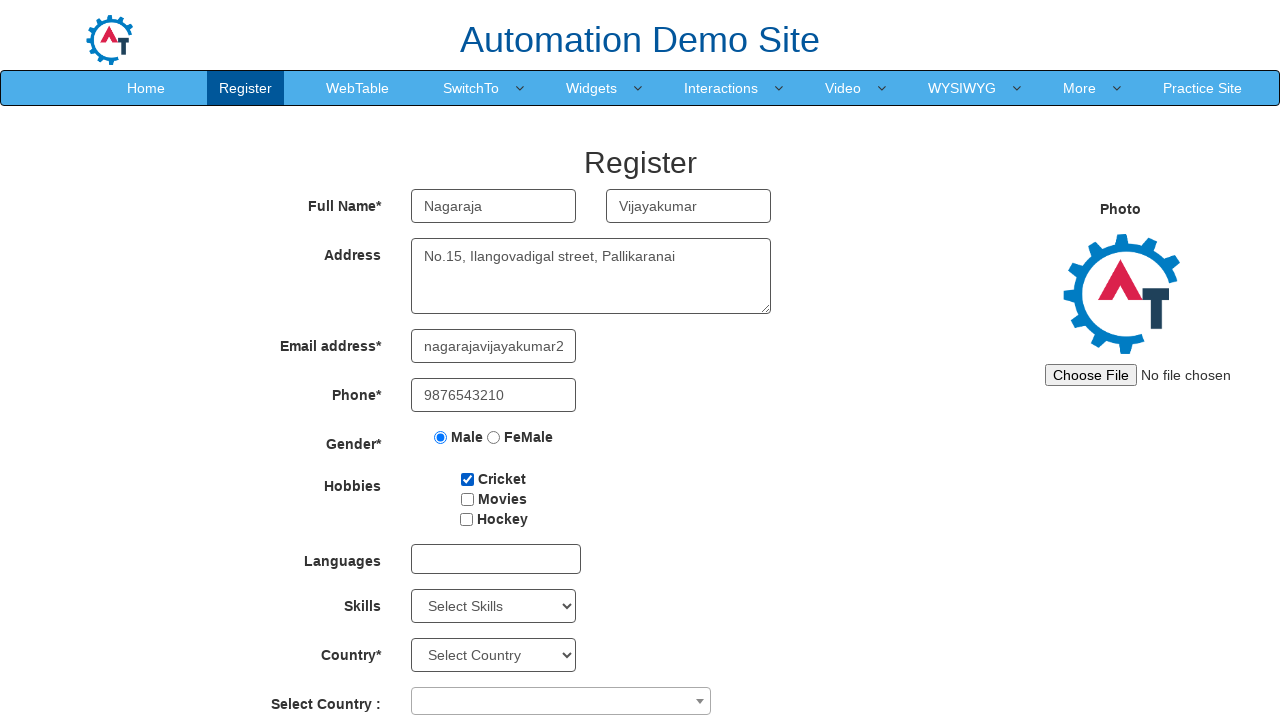

Selected second hobby checkbox at (467, 499) on #checkbox2
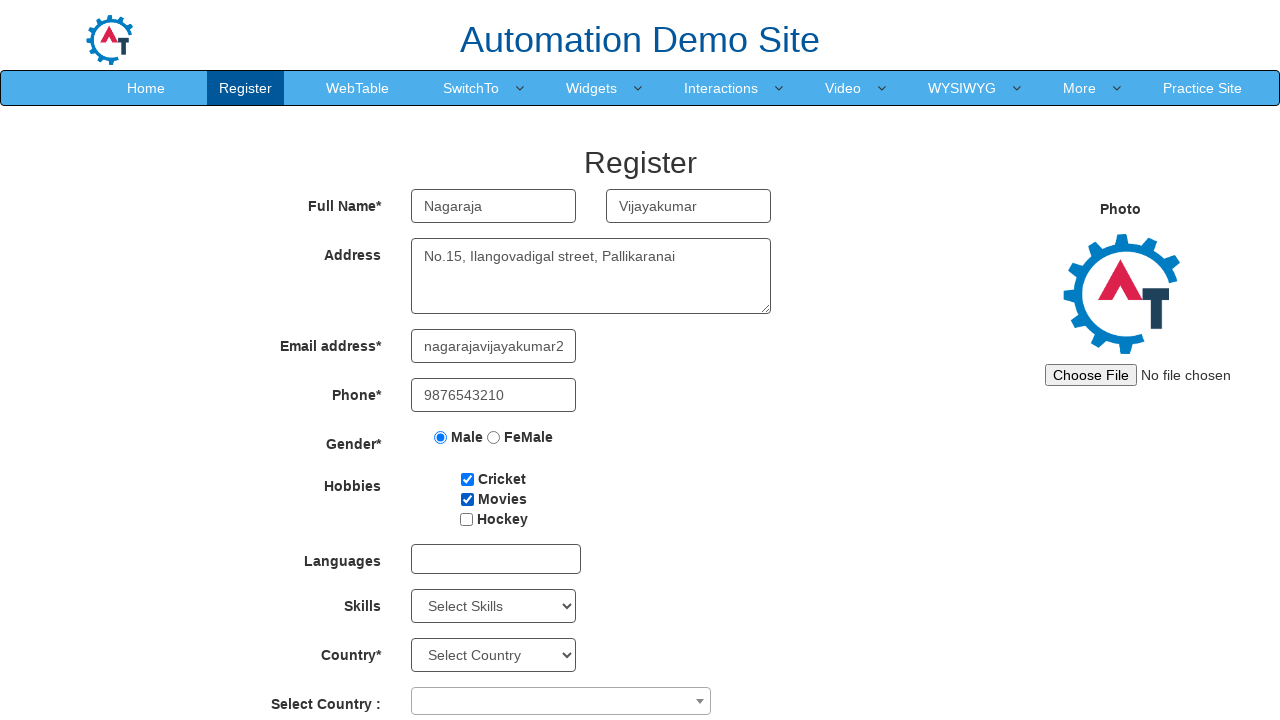

Selected 'APIs' from skills dropdown on #Skills
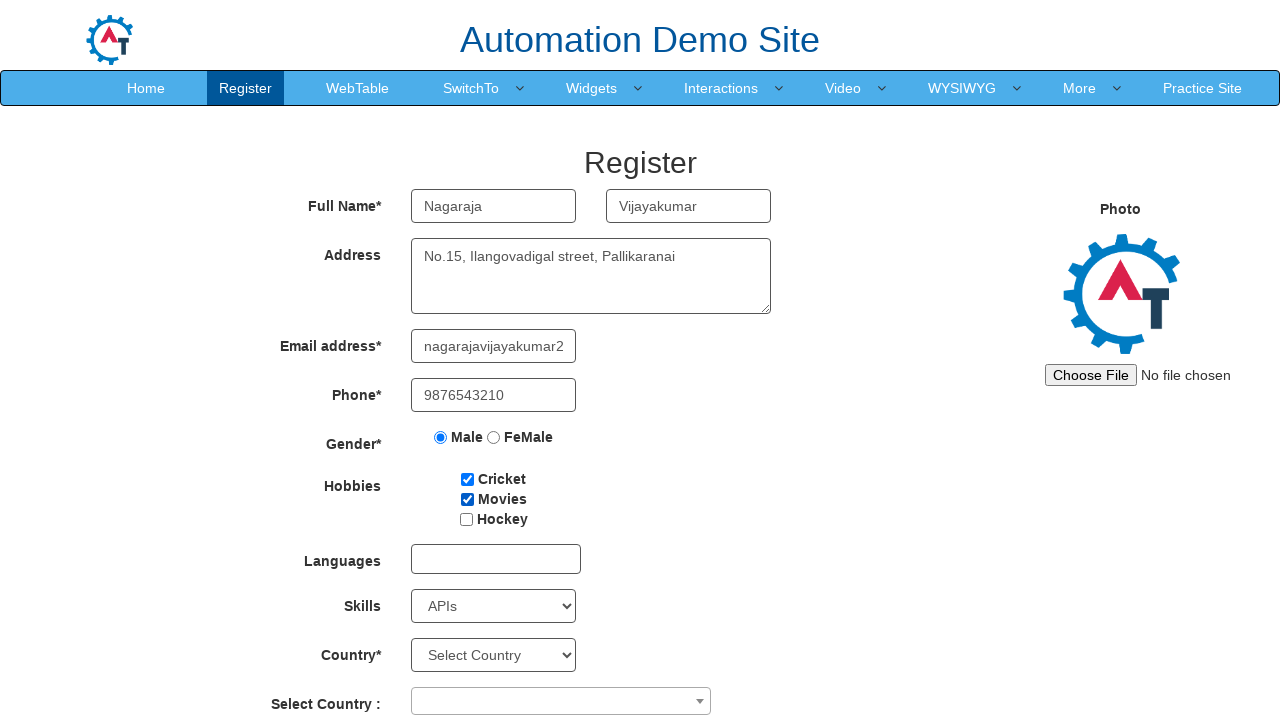

Selected 'India' from country dropdown on #country
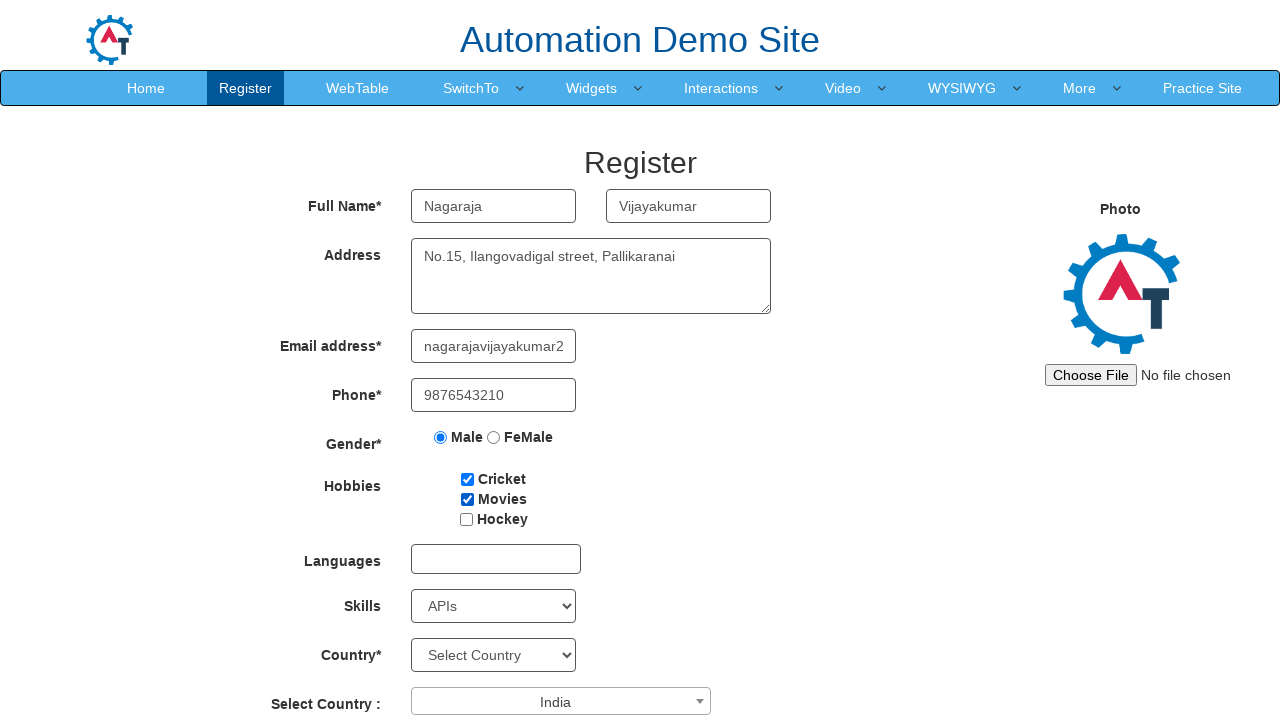

Selected birth year '1998' on #yearbox
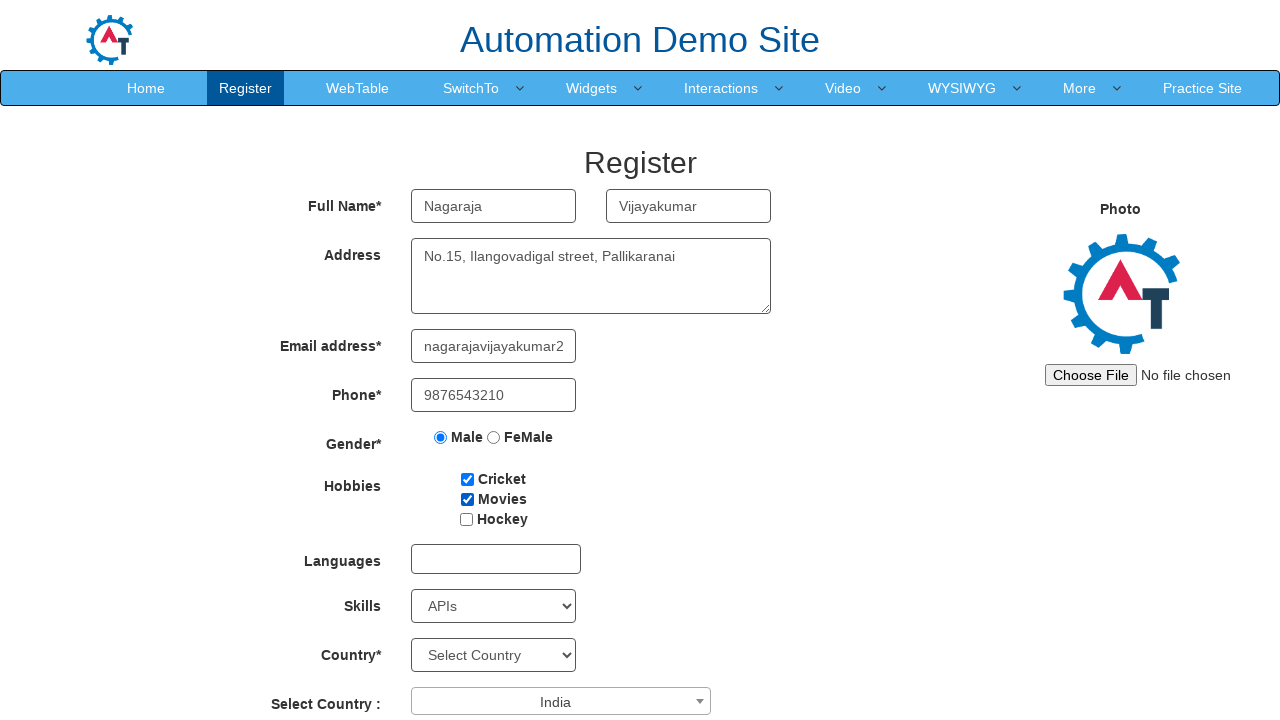

Selected birth month 'May' on select[placeholder='Month']
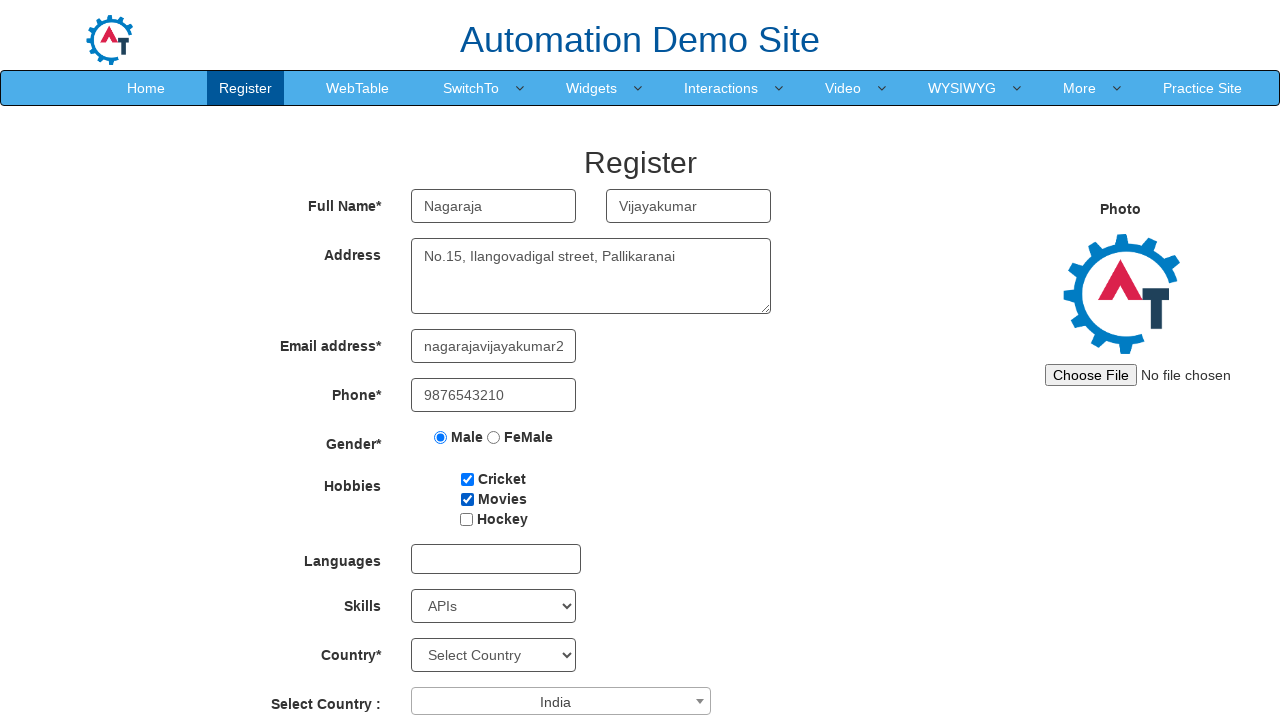

Selected birth day '25' on #daybox
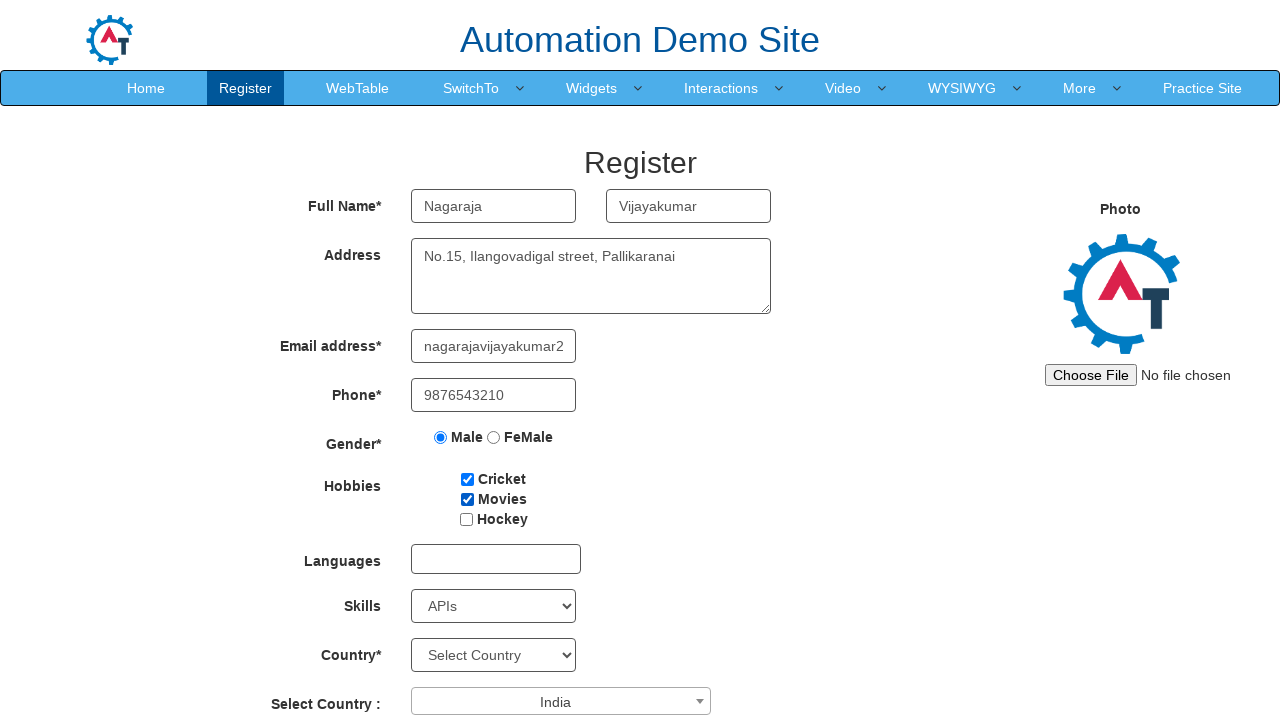

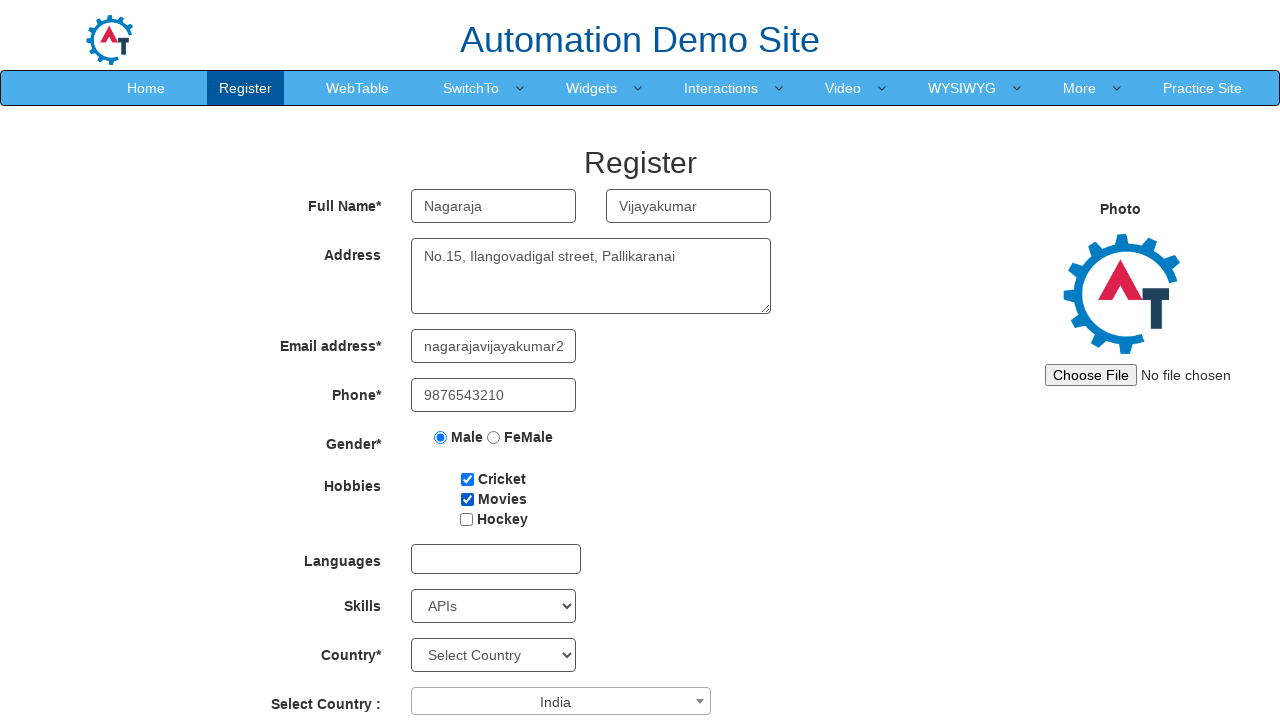